Tests clicking the JS Confirm button and accepting the alert dialog, then verifies the result message shows "You clicked: Ok"

Starting URL: http://the-internet.herokuapp.com/javascript_alerts

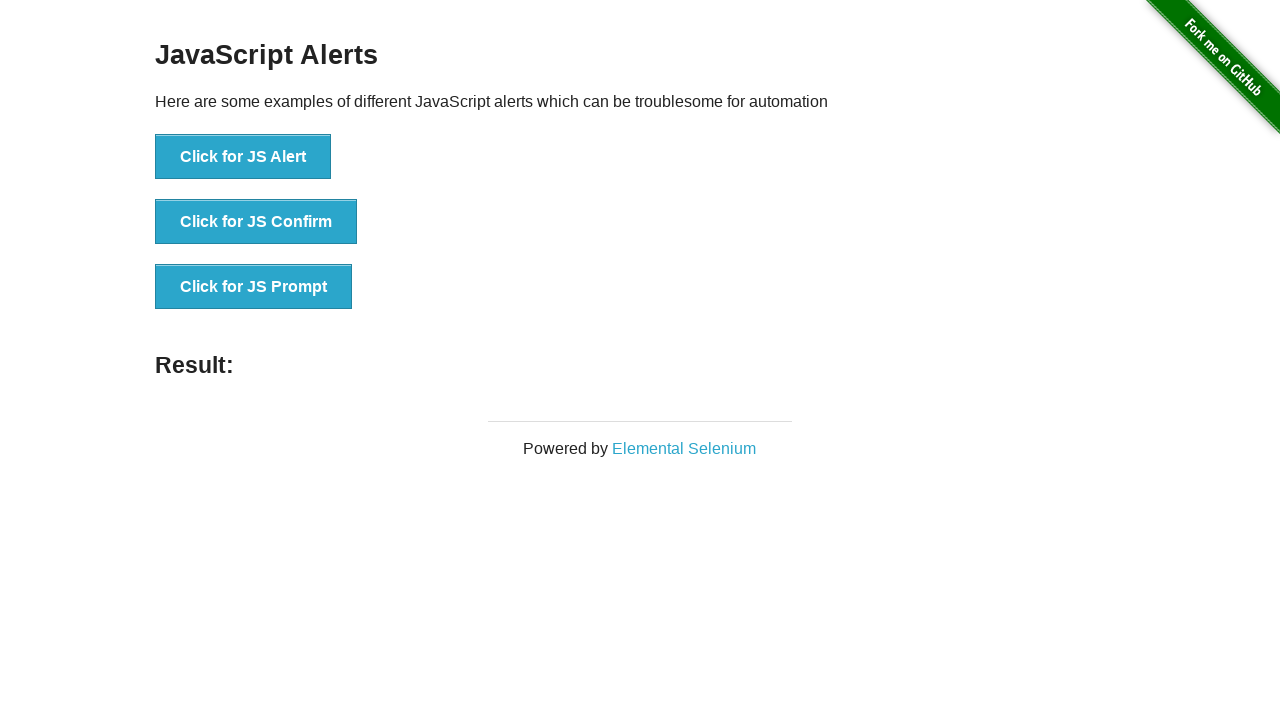

Navigated to JavaScript alerts test page
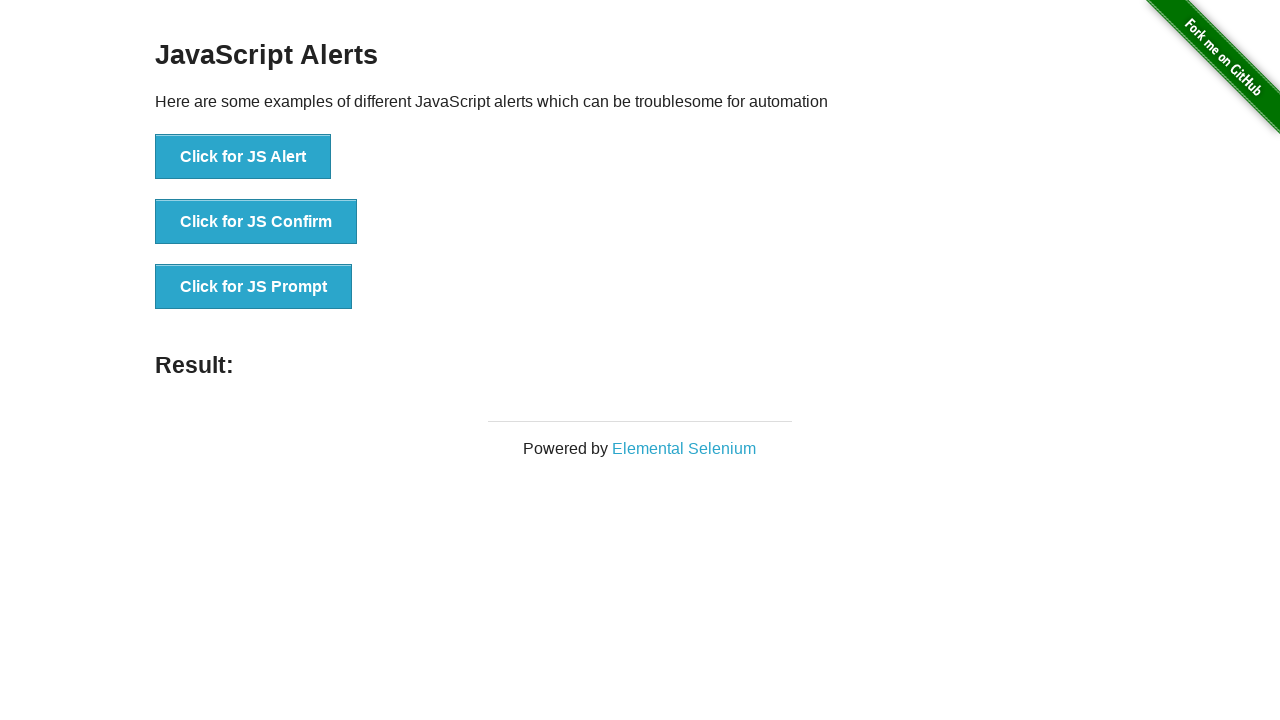

Set up dialog handler to accept alerts
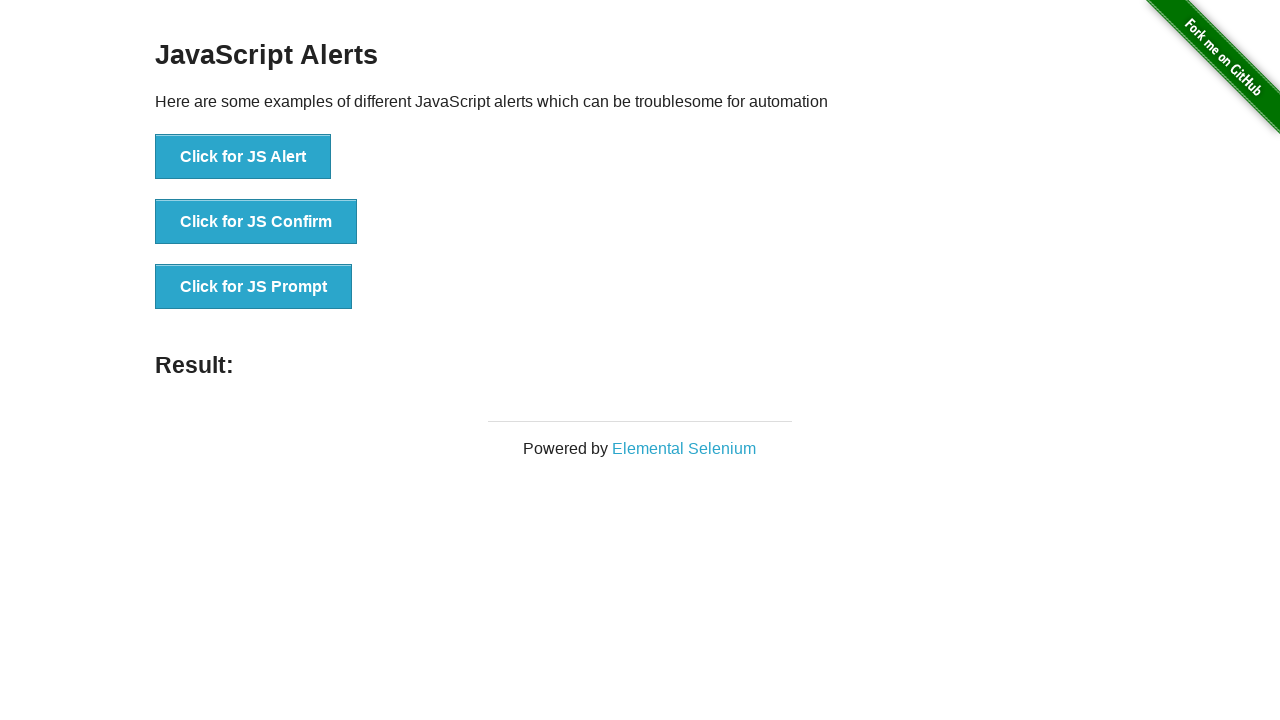

Clicked the JS Confirm button at (256, 222) on xpath=//button[text()='Click for JS Confirm']
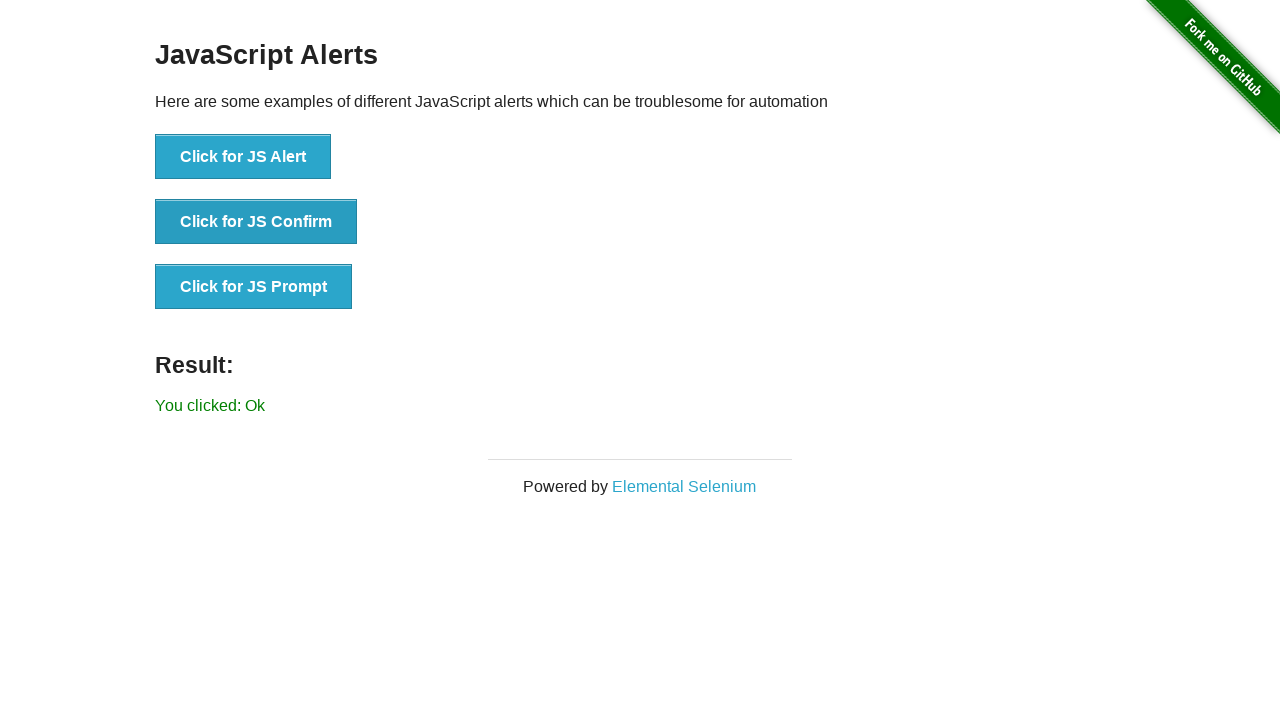

Waited for result message to appear
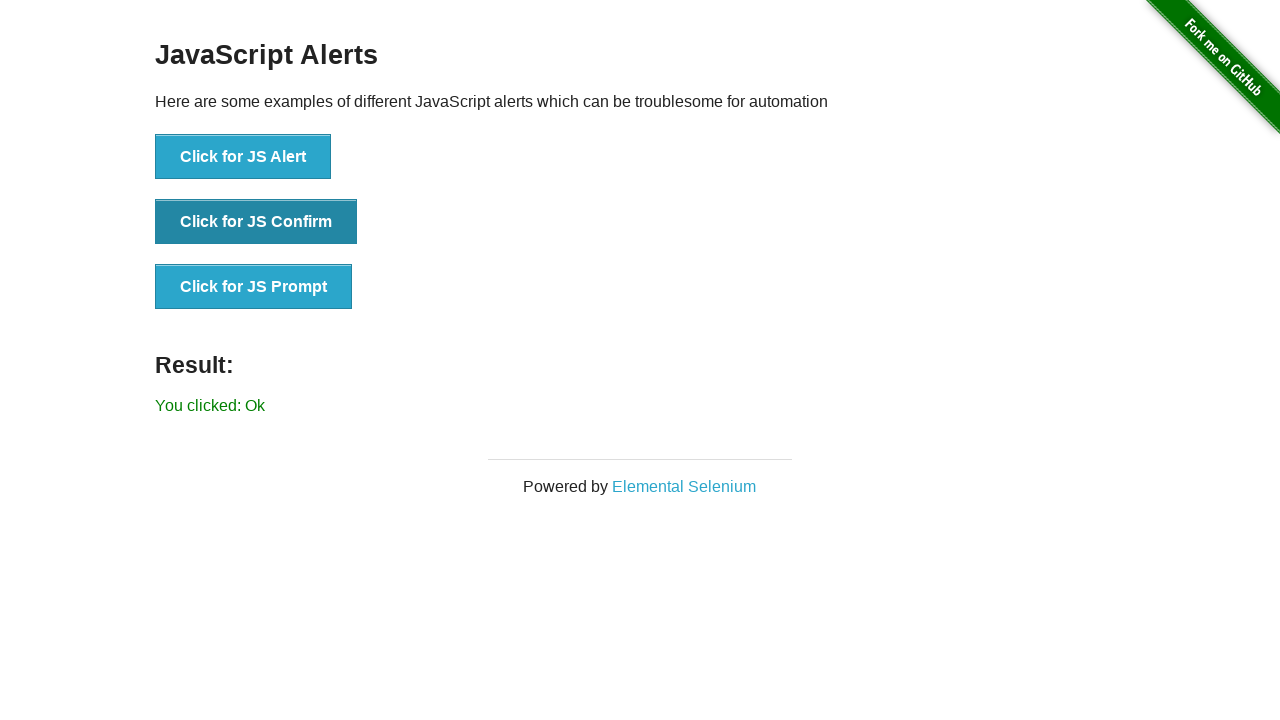

Verified result message shows 'You clicked: Ok'
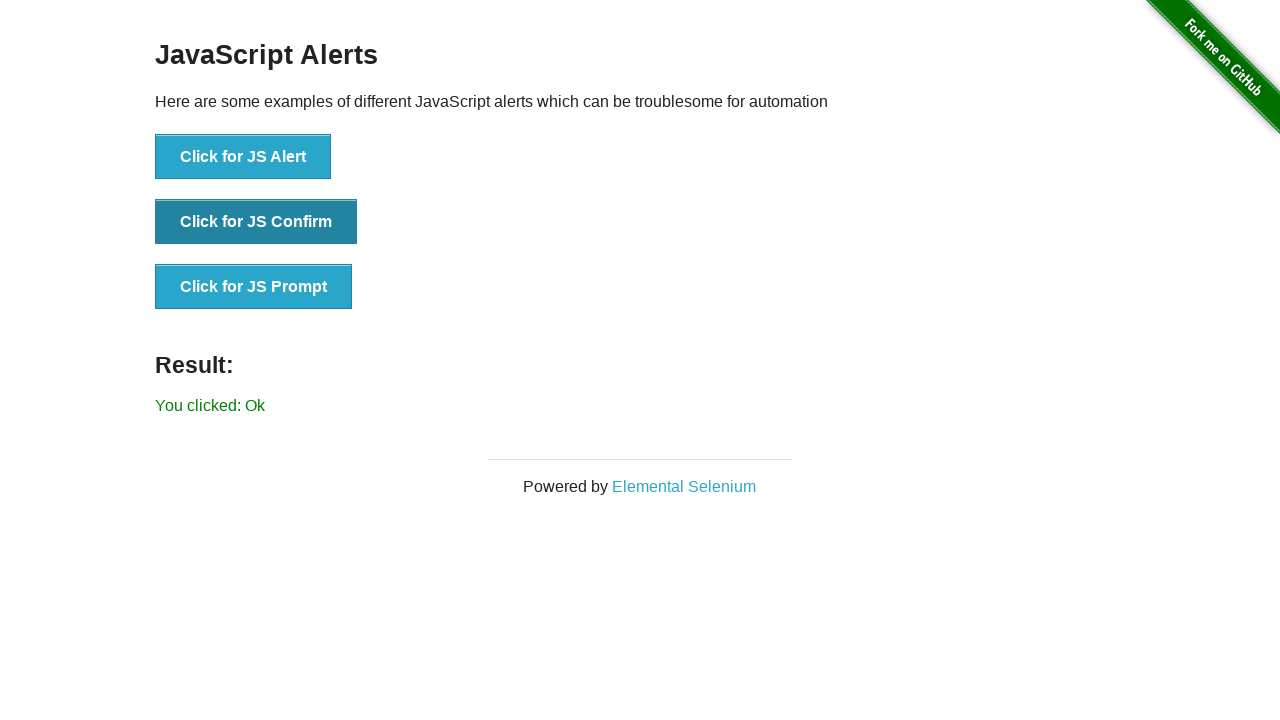

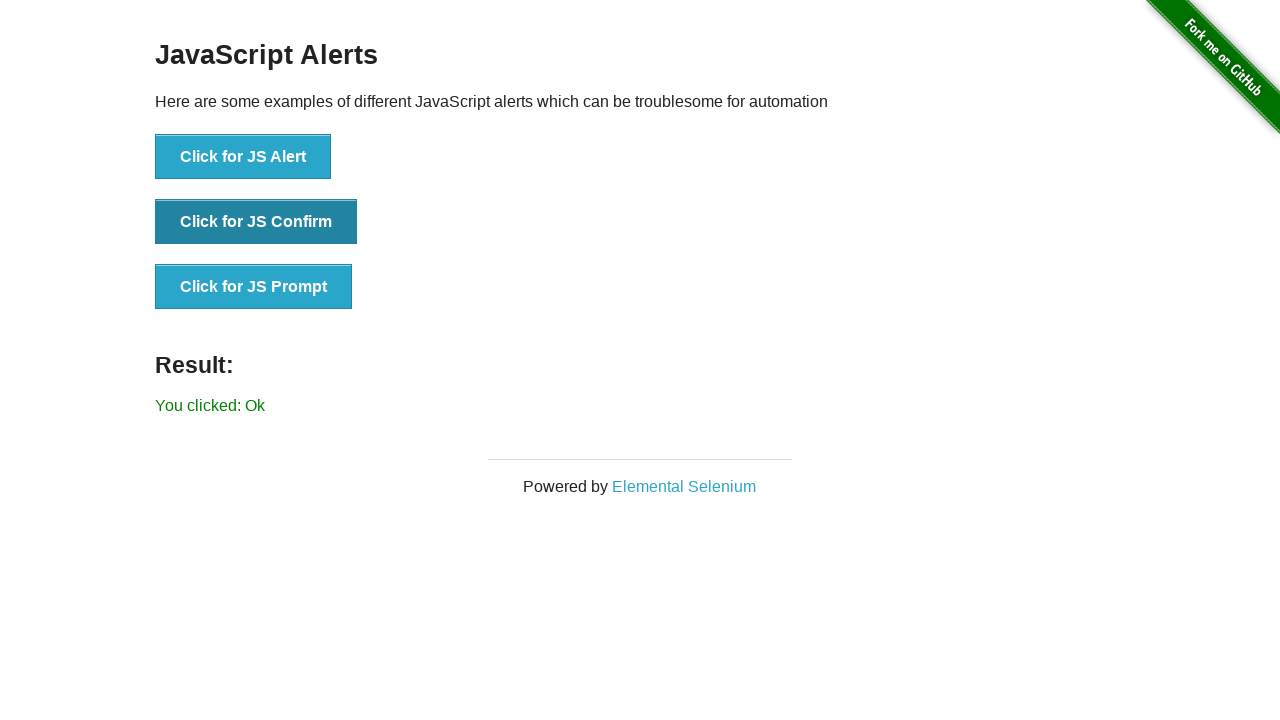